Tests keyboard input by sending a SPACE key to an input element and verifying the page displays the correct key press result.

Starting URL: http://the-internet.herokuapp.com/key_presses

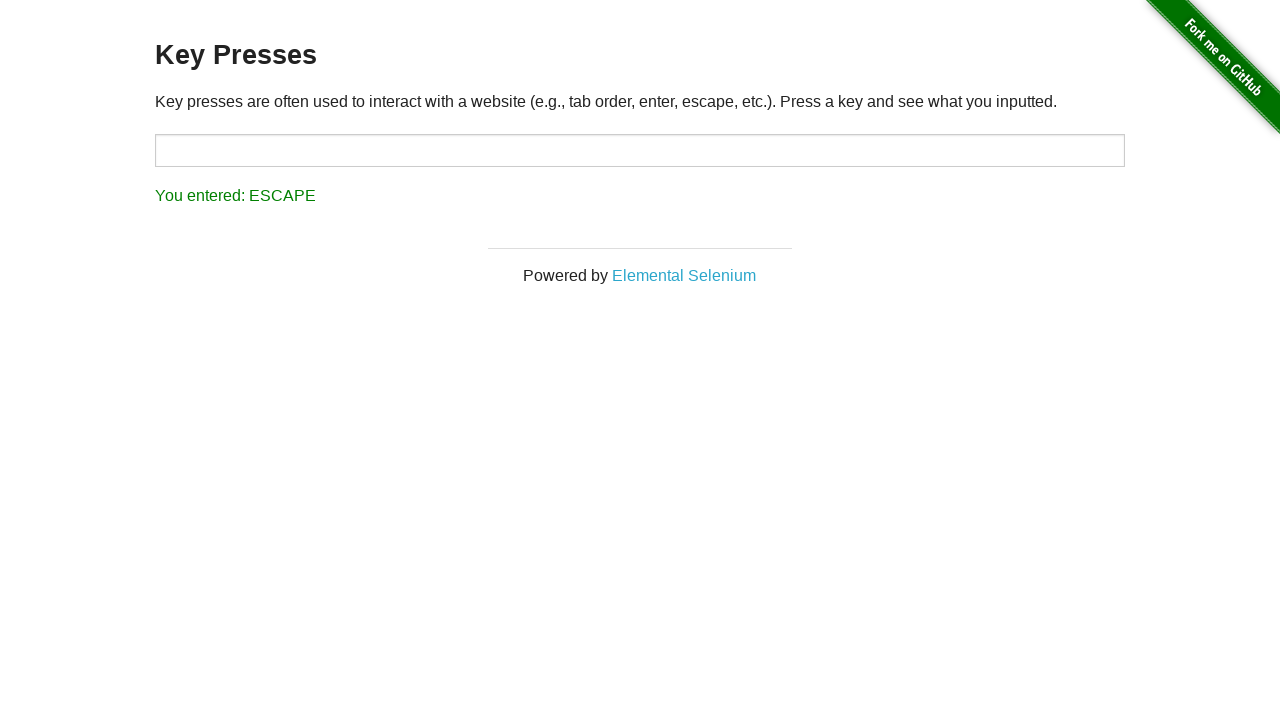

Pressed SPACE key on target input element on #target
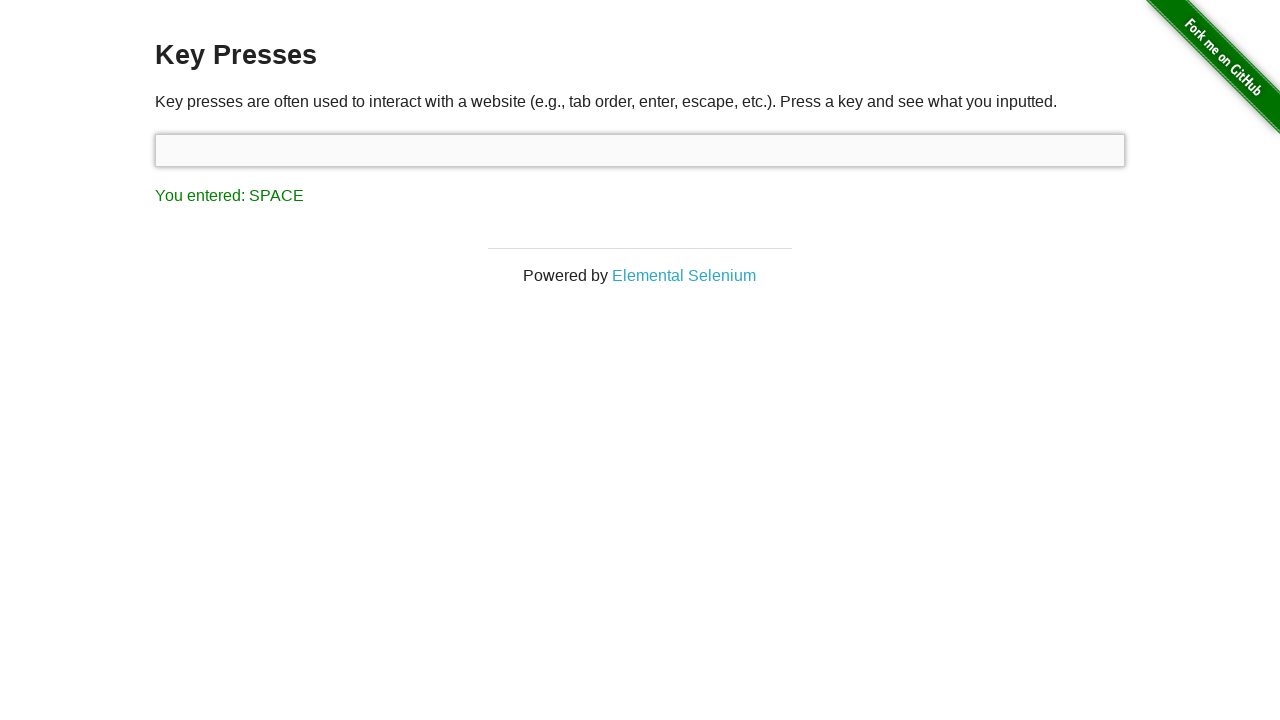

Result element loaded after SPACE key press
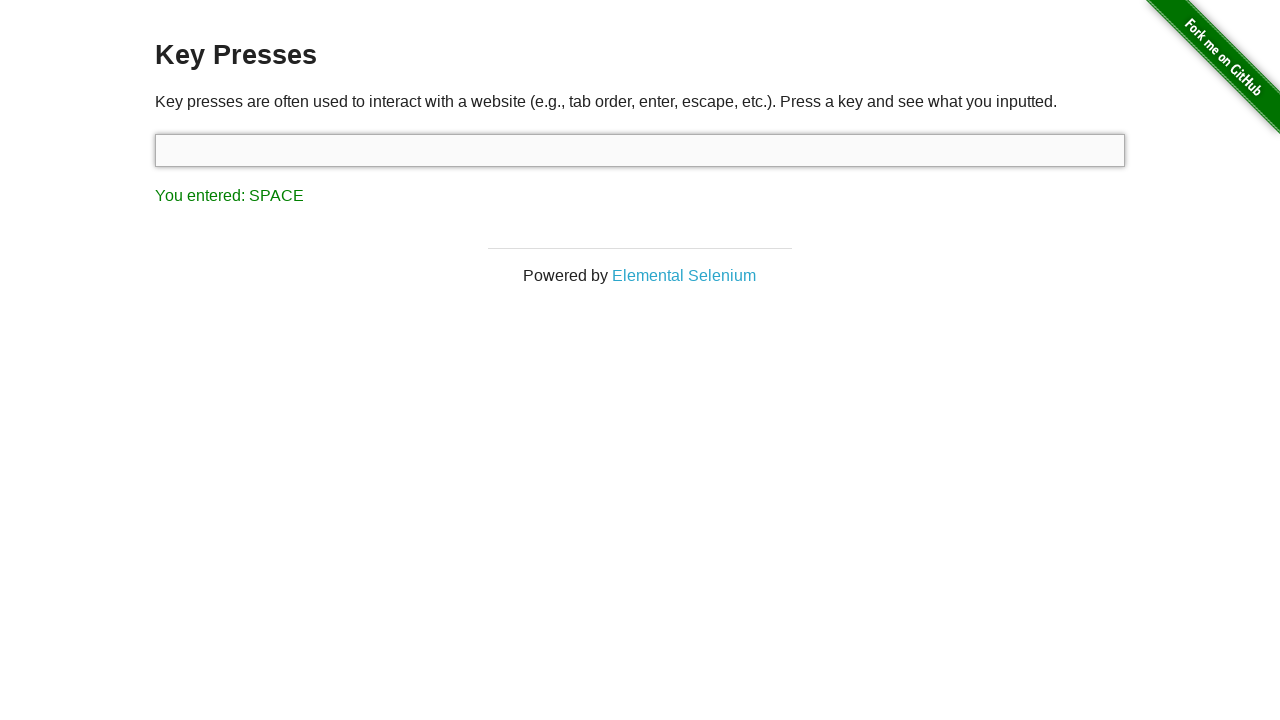

Retrieved result text content
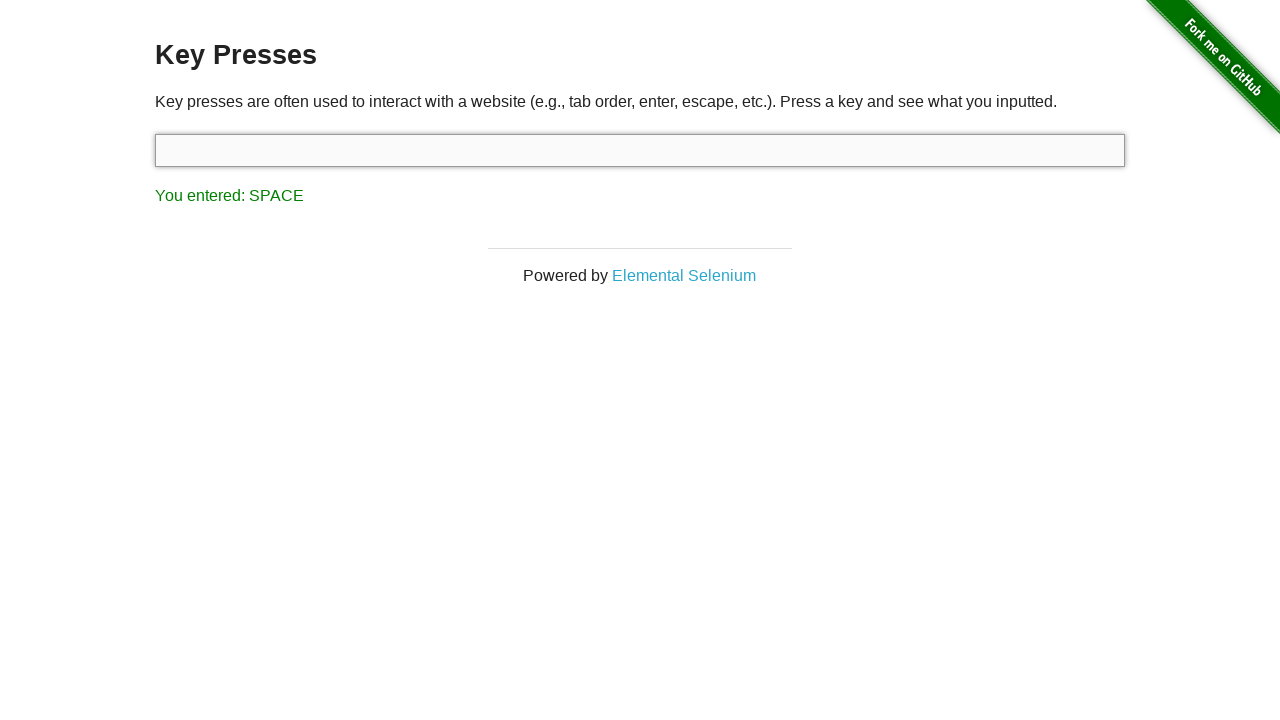

Verified result text equals 'You entered: SPACE'
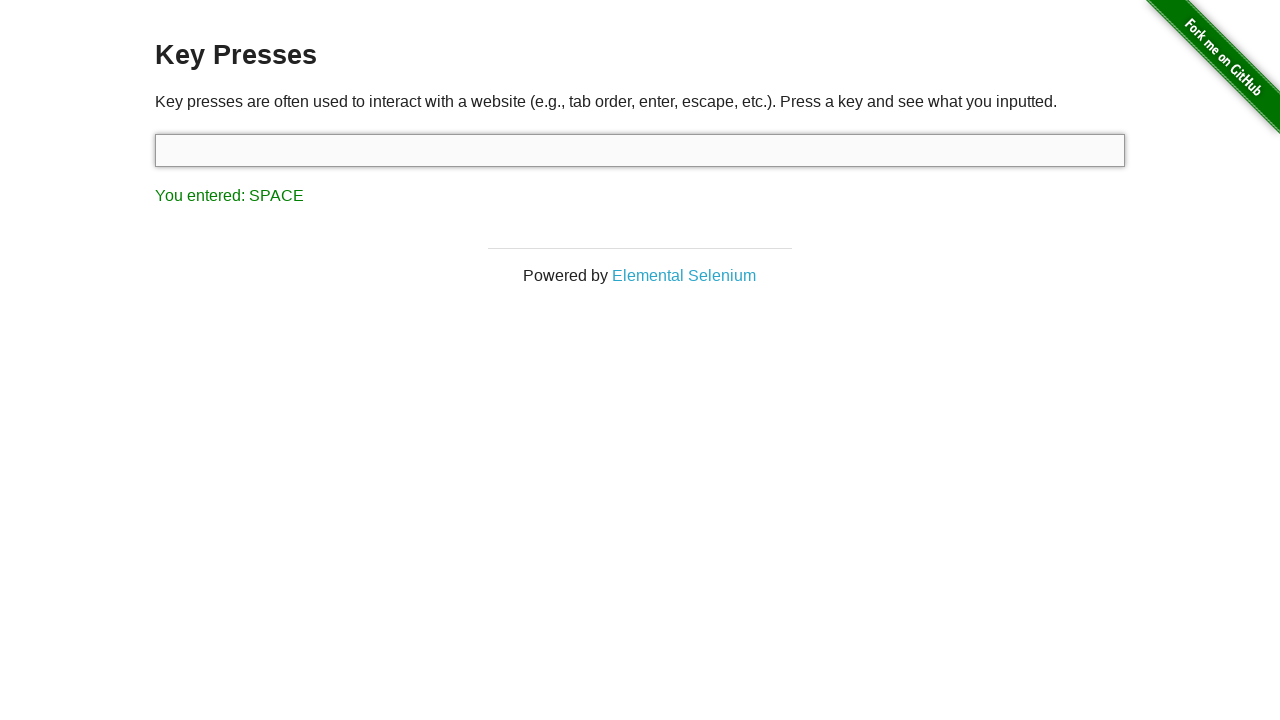

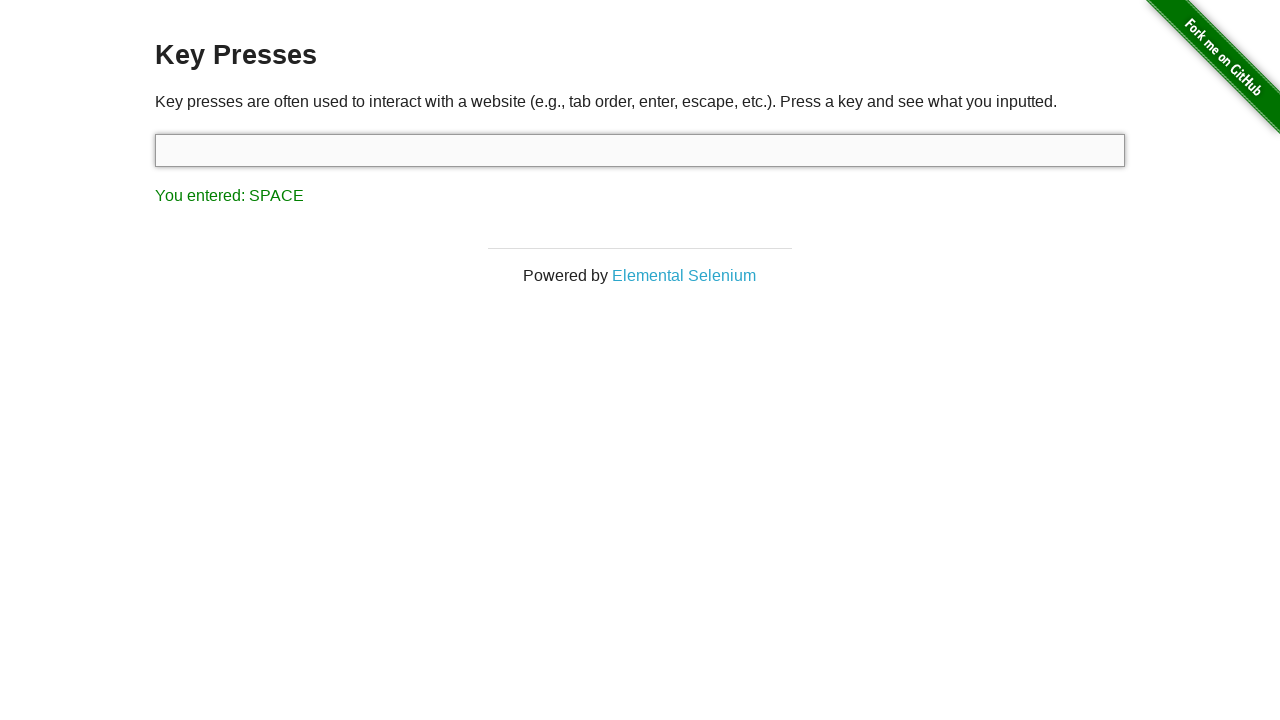